Tests scrolling from an iframe element origin by a given amount to reveal a checkbox inside the iframe

Starting URL: https://selenium.dev/selenium/web/scrolling_tests/frame_with_nested_scrolling_frame_out_of_view.html

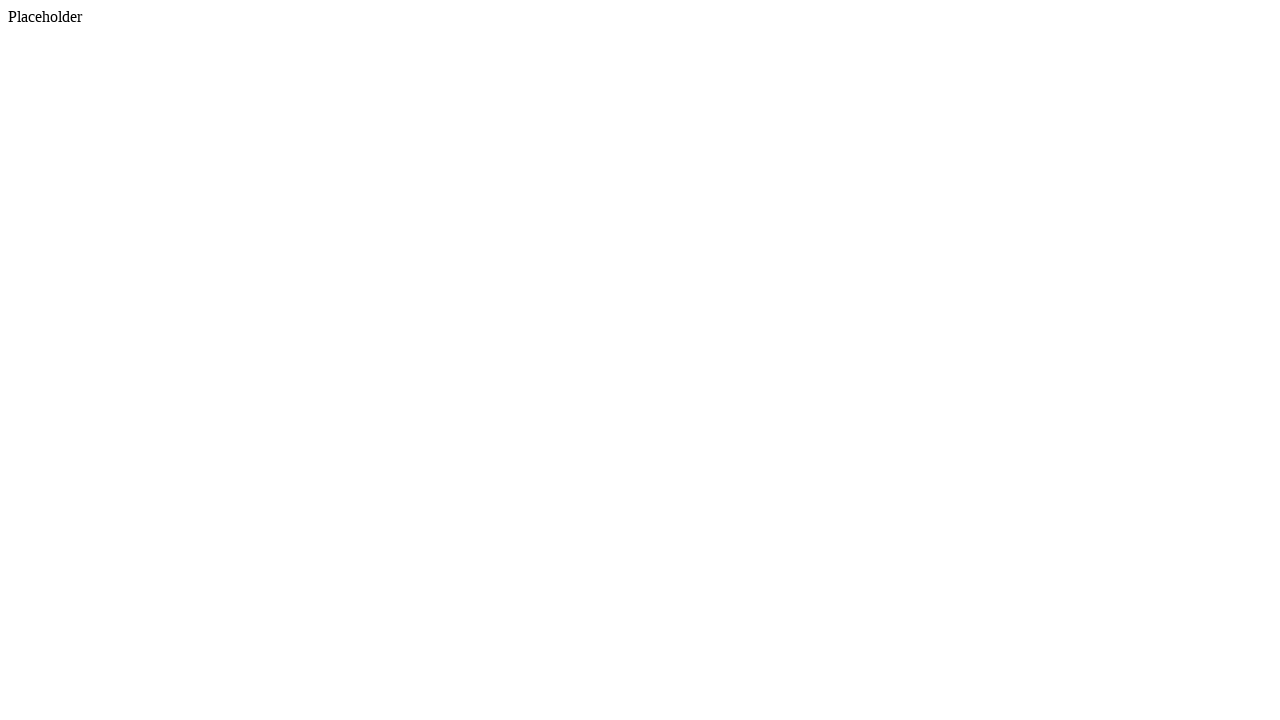

Scrolled iframe into view
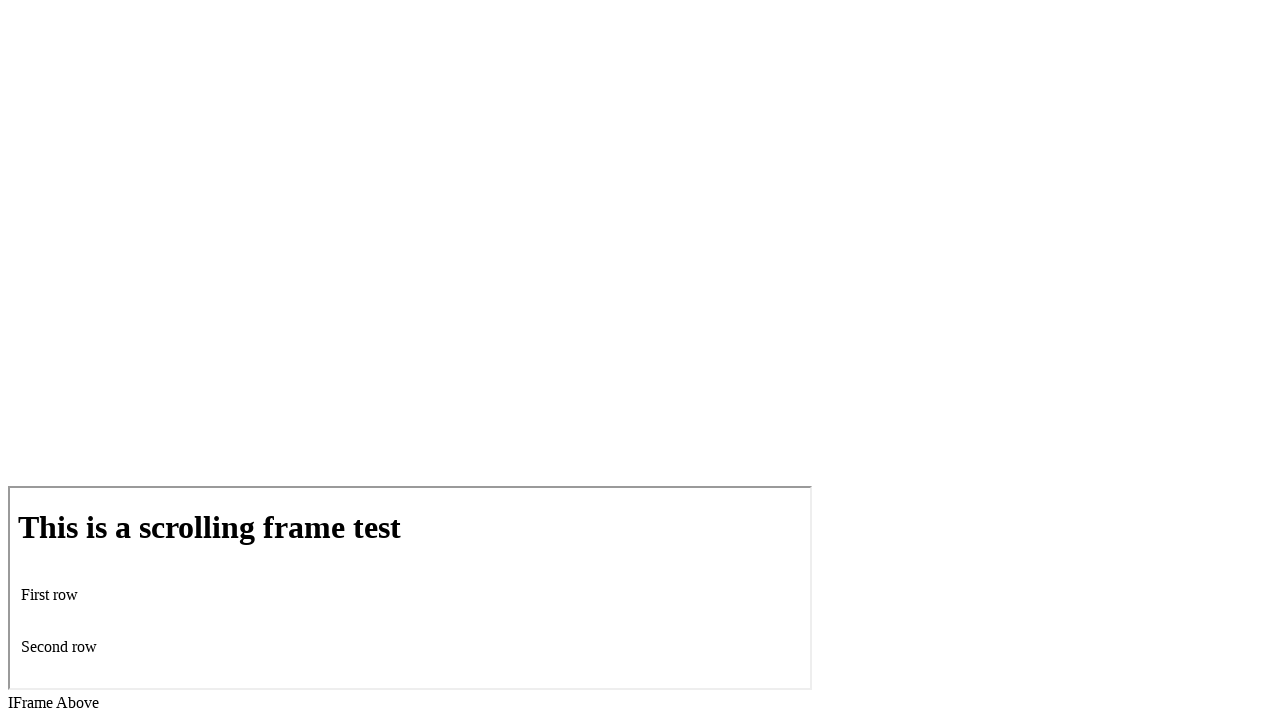

Scrolled down by 200 pixels within iframe
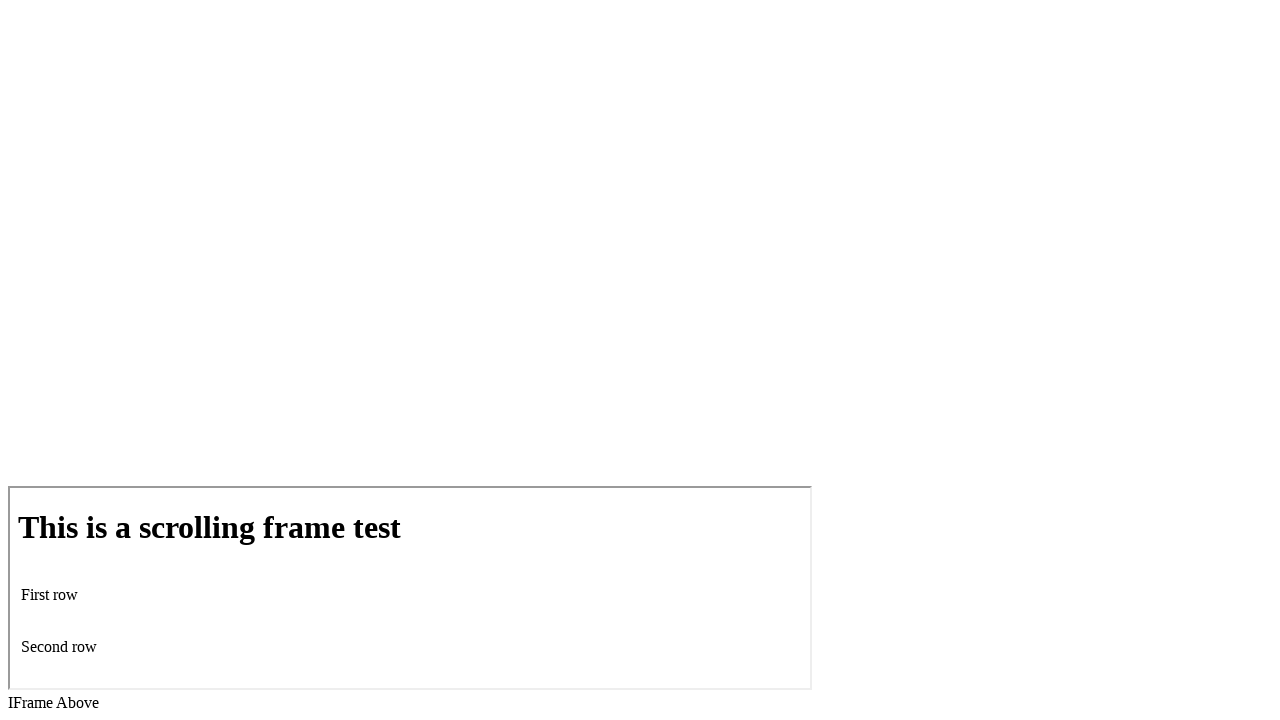

Checkbox inside iframe is now visible
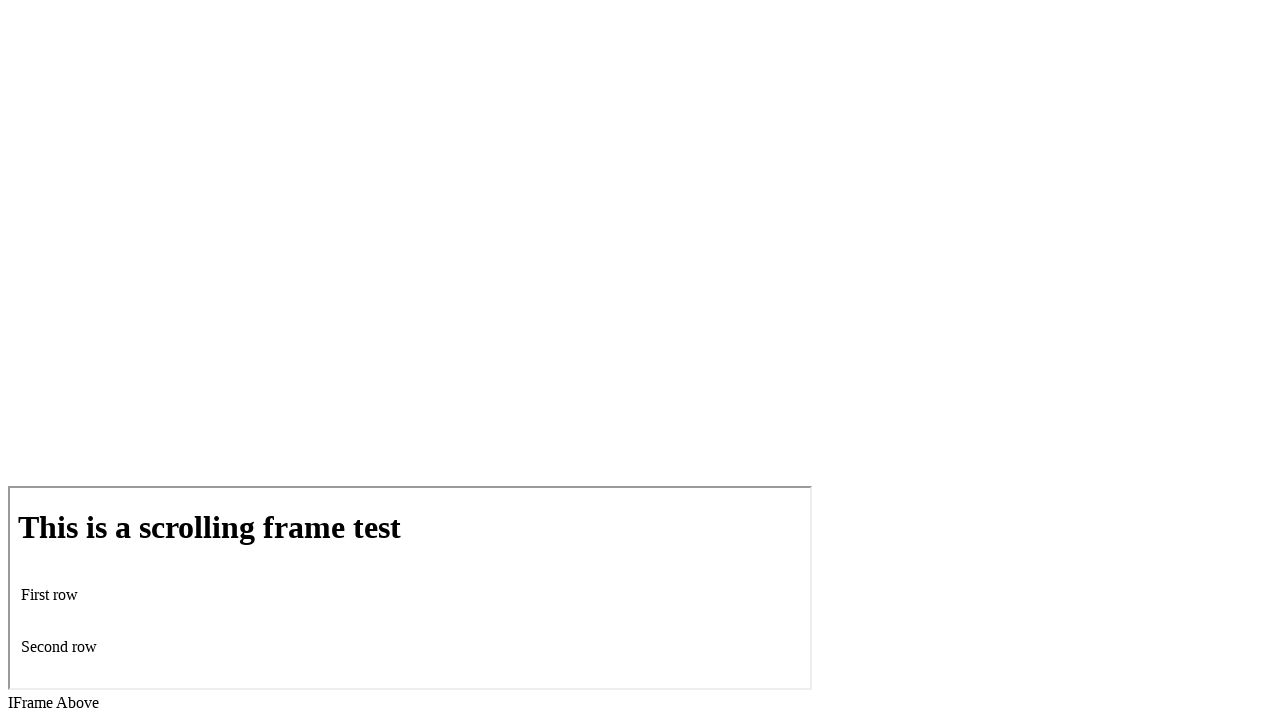

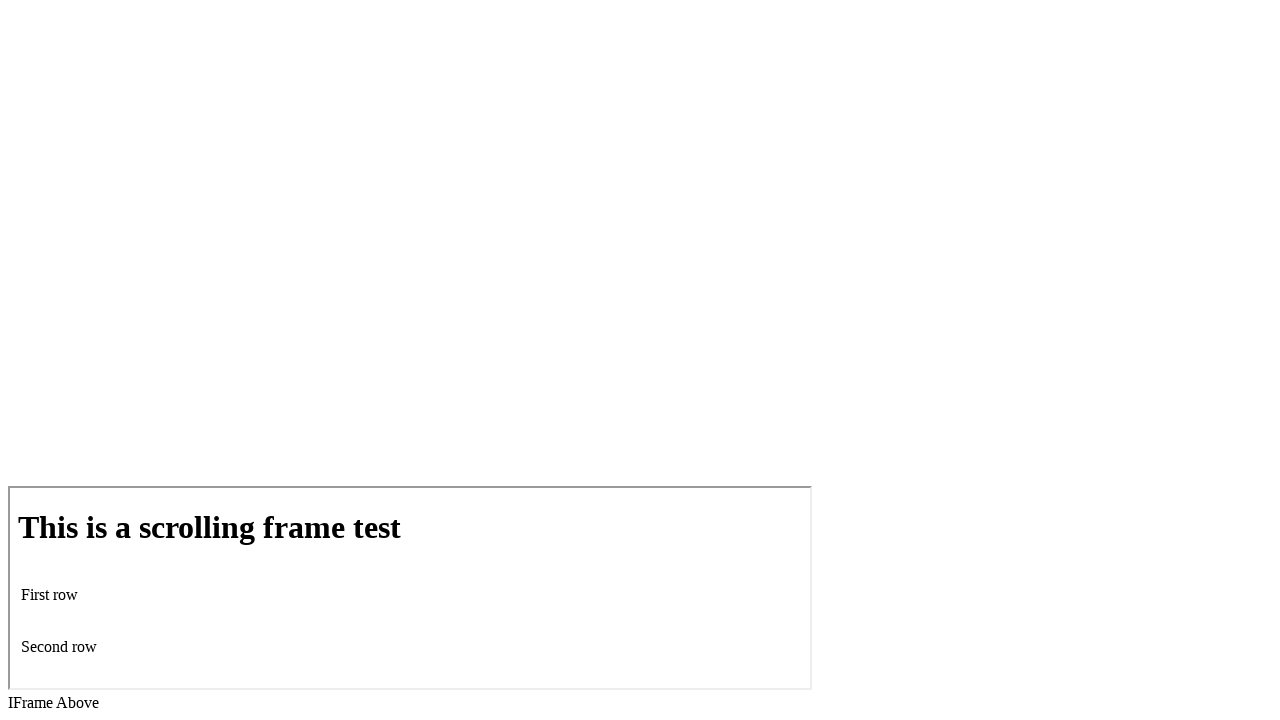